Tests alert handling functionality by clicking a button that triggers an alert and then dismissing it

Starting URL: http://demo.automationtesting.in/Alerts.html

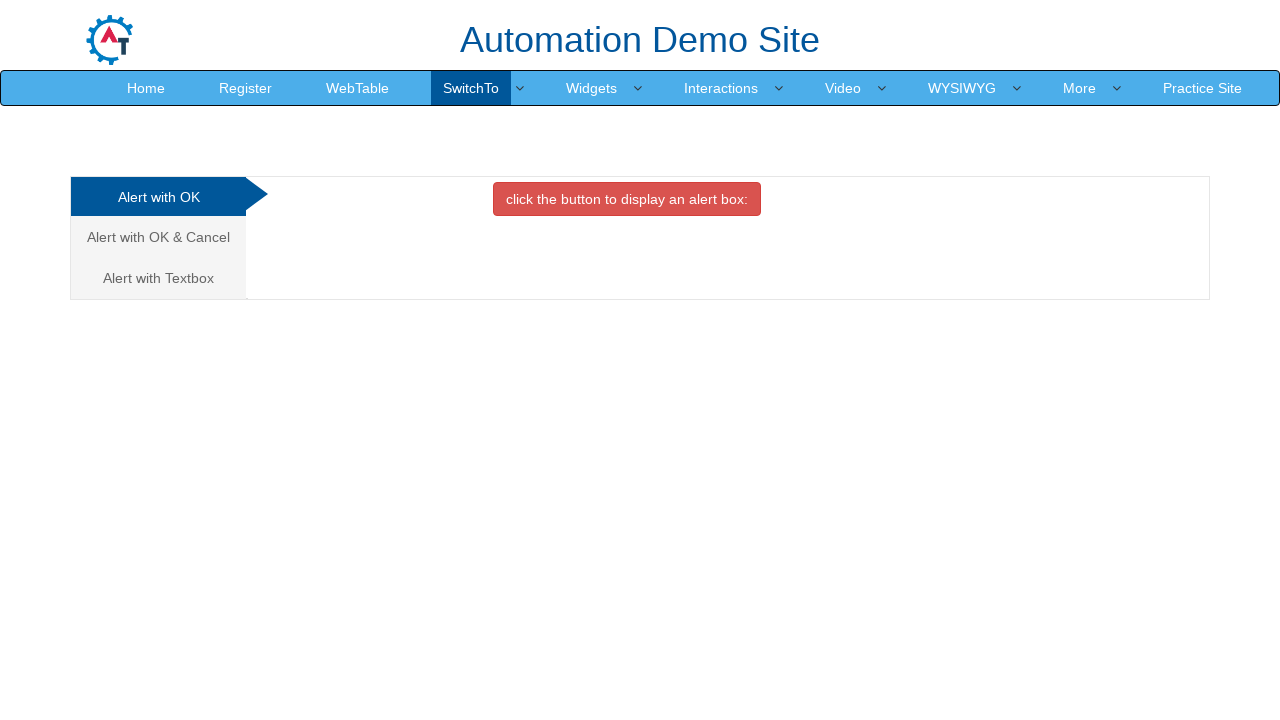

Clicked button to trigger alert dialog at (627, 199) on button[onclick='alertbox()']
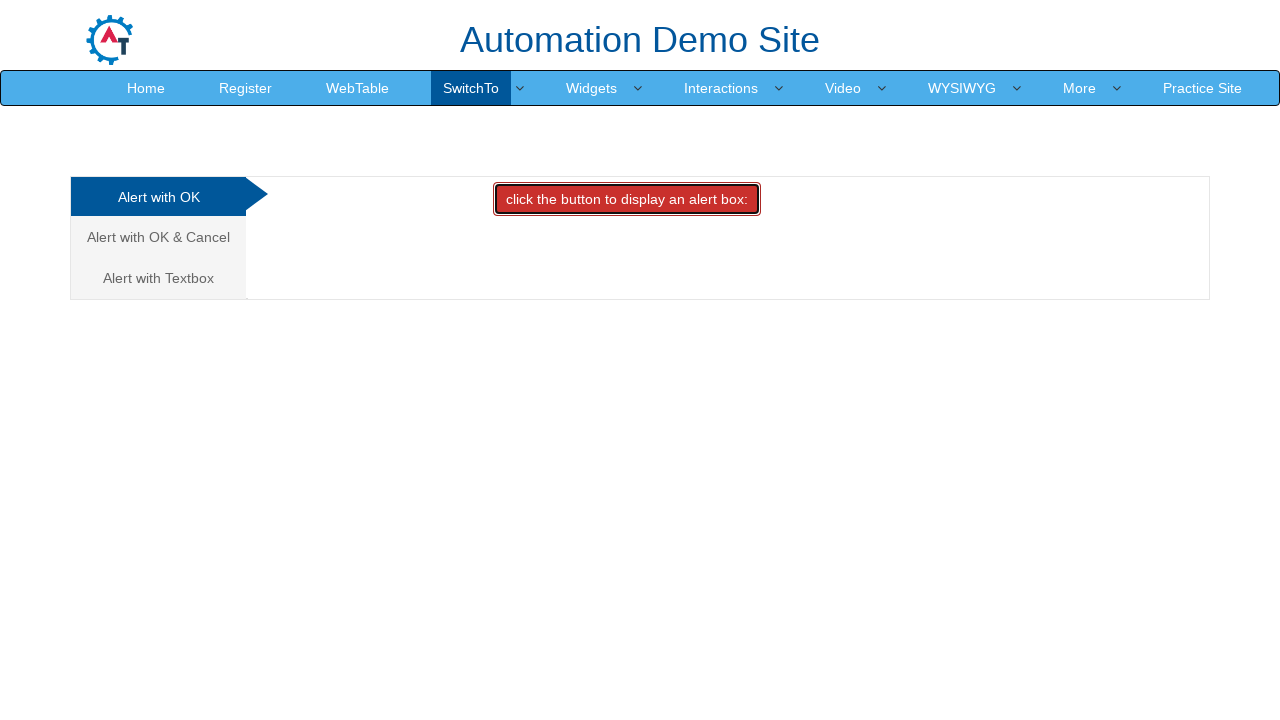

Set up dialog handler to dismiss alerts
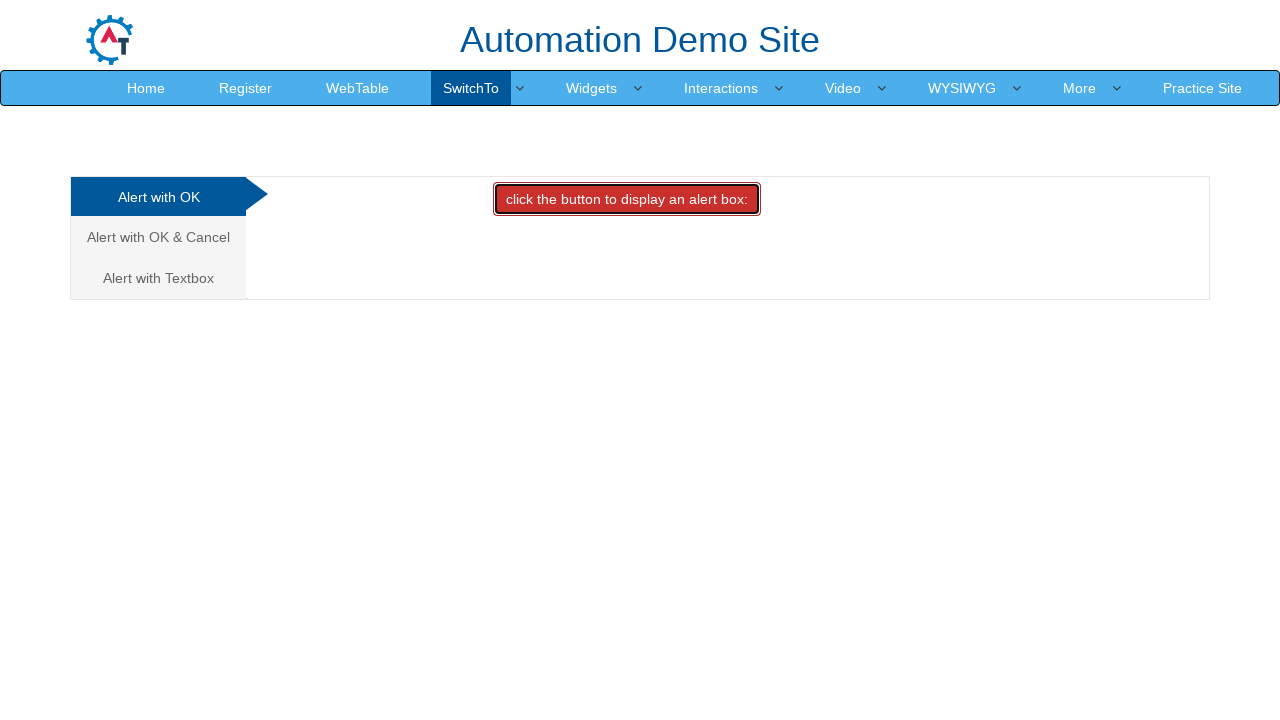

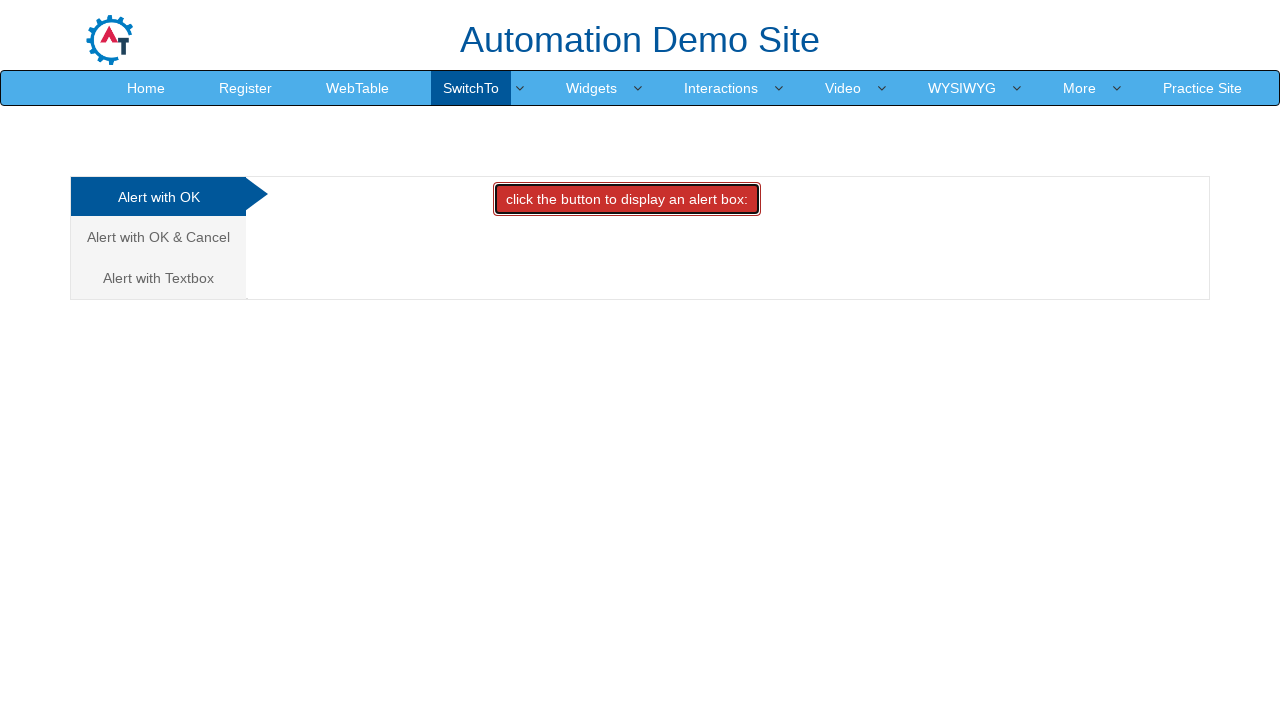